Tests JavaScript alert functionality by clicking a button that triggers an alert and verifying the alert text message

Starting URL: https://demoqa.com/alerts

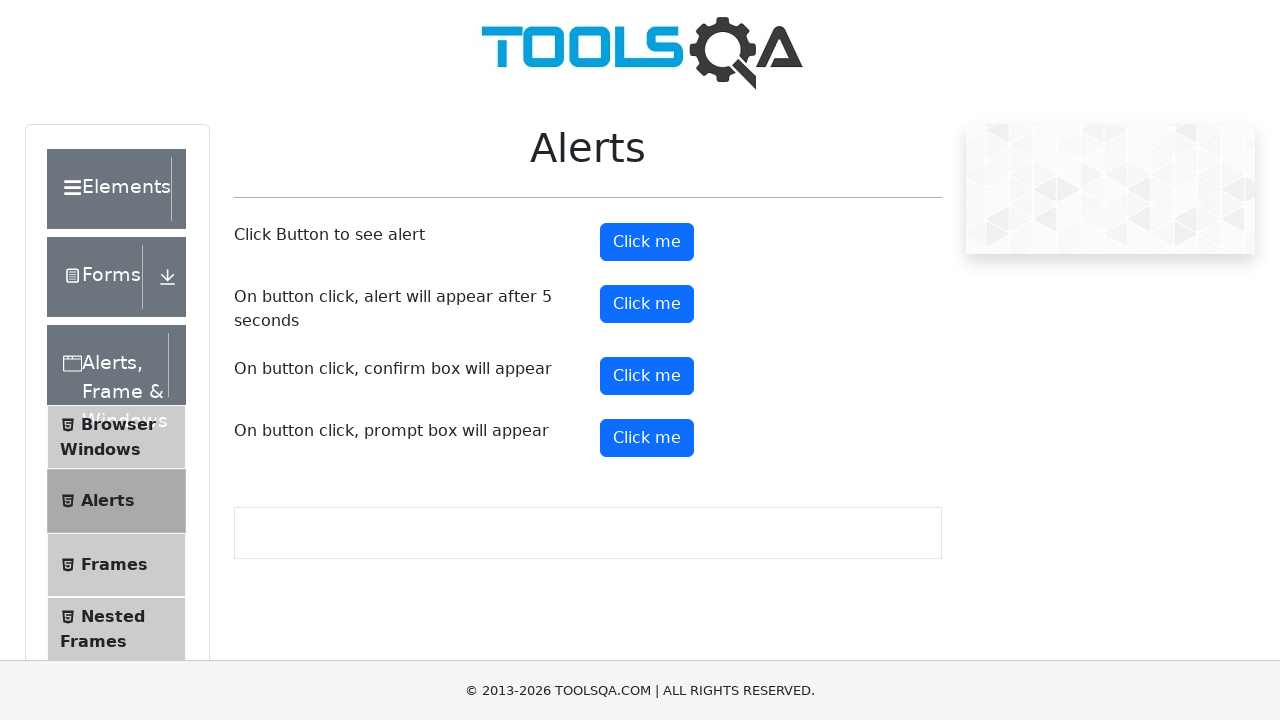

Clicked alert button to trigger JavaScript alert at (647, 242) on #alertButton
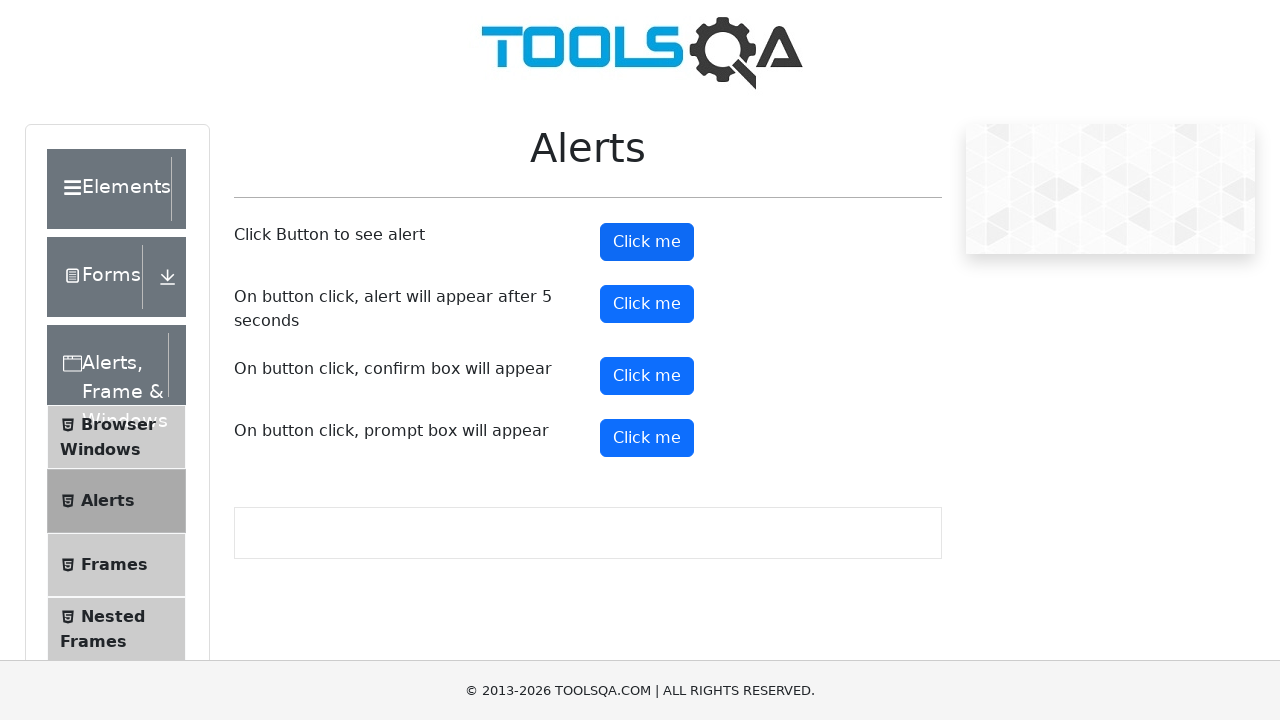

Set up dialog handler to accept alerts
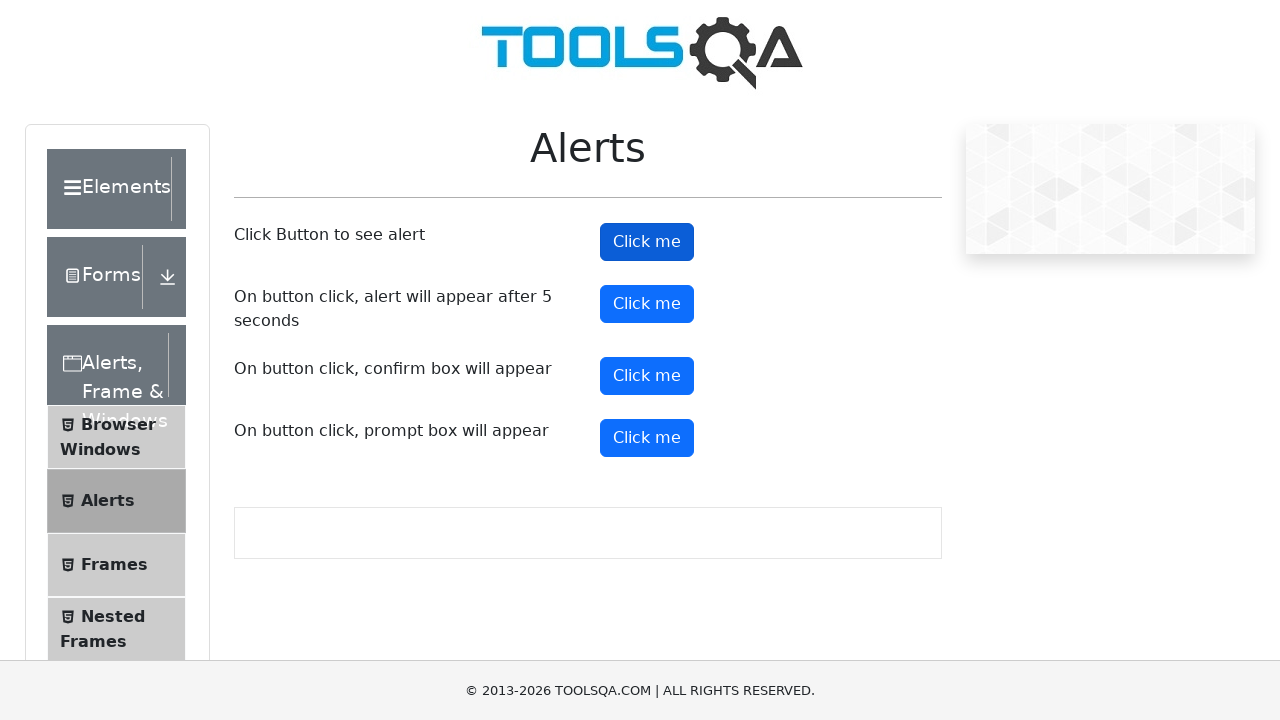

Clicked alert button again to trigger alert with handler in place at (647, 242) on #alertButton
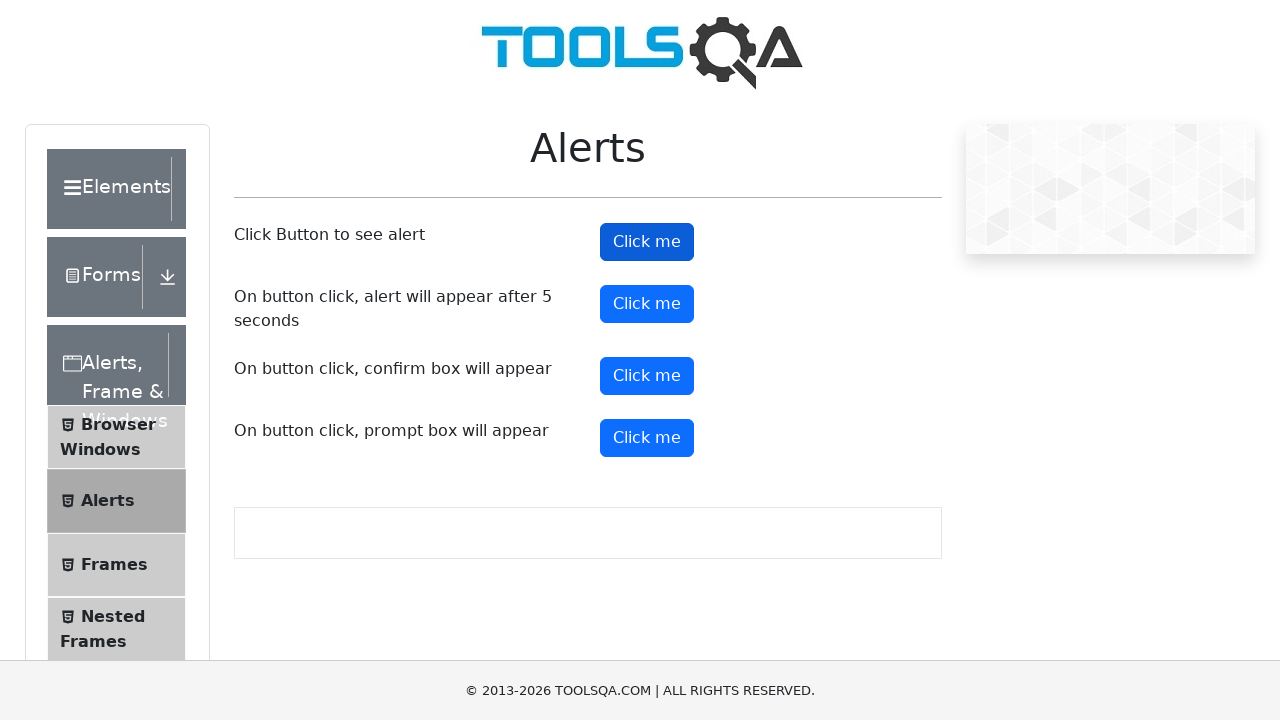

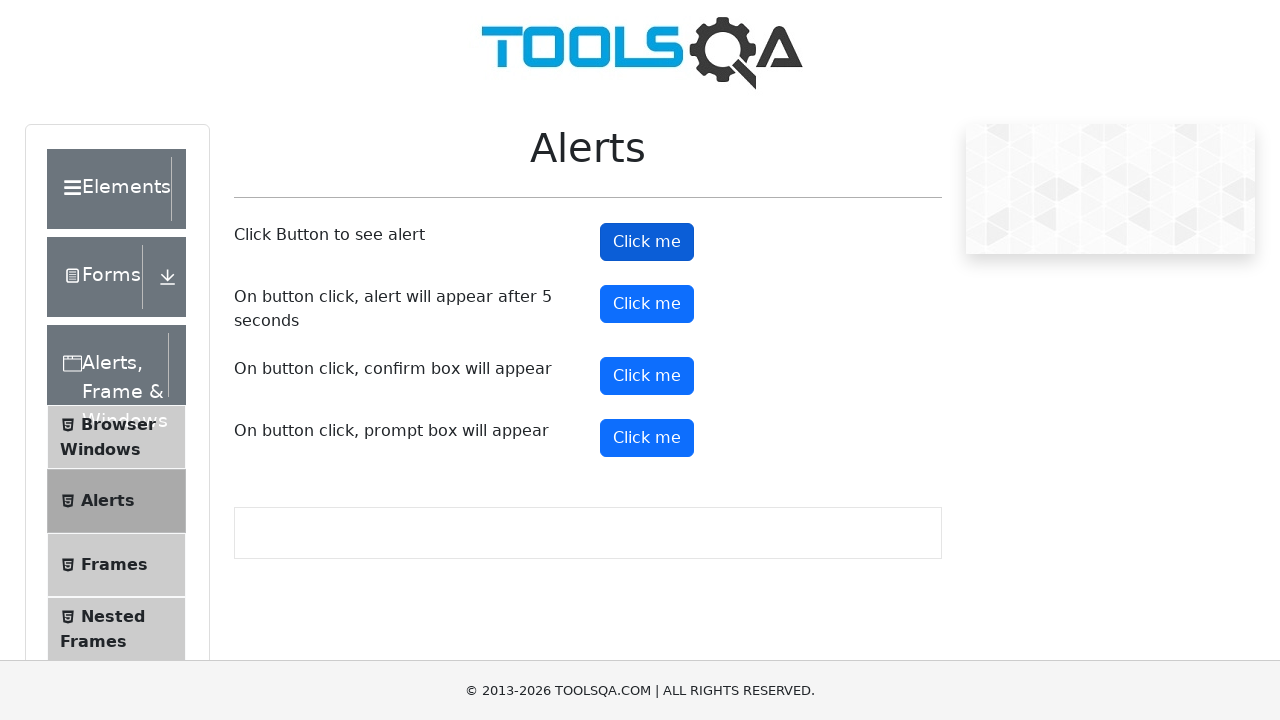